Tests a registration form by filling in first name, last name, and email fields, then submitting and verifying the success message

Starting URL: http://suninjuly.github.io/registration1.html

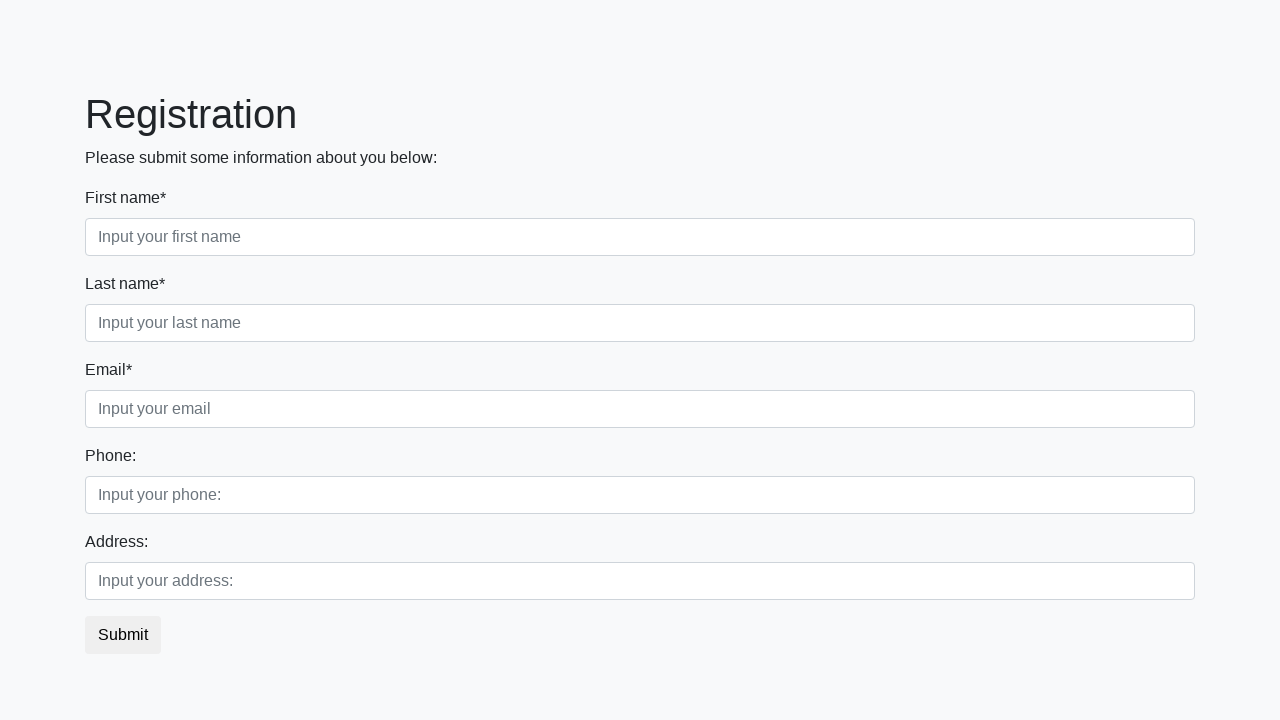

Filled first name field with 'alex' on input.form-control.first
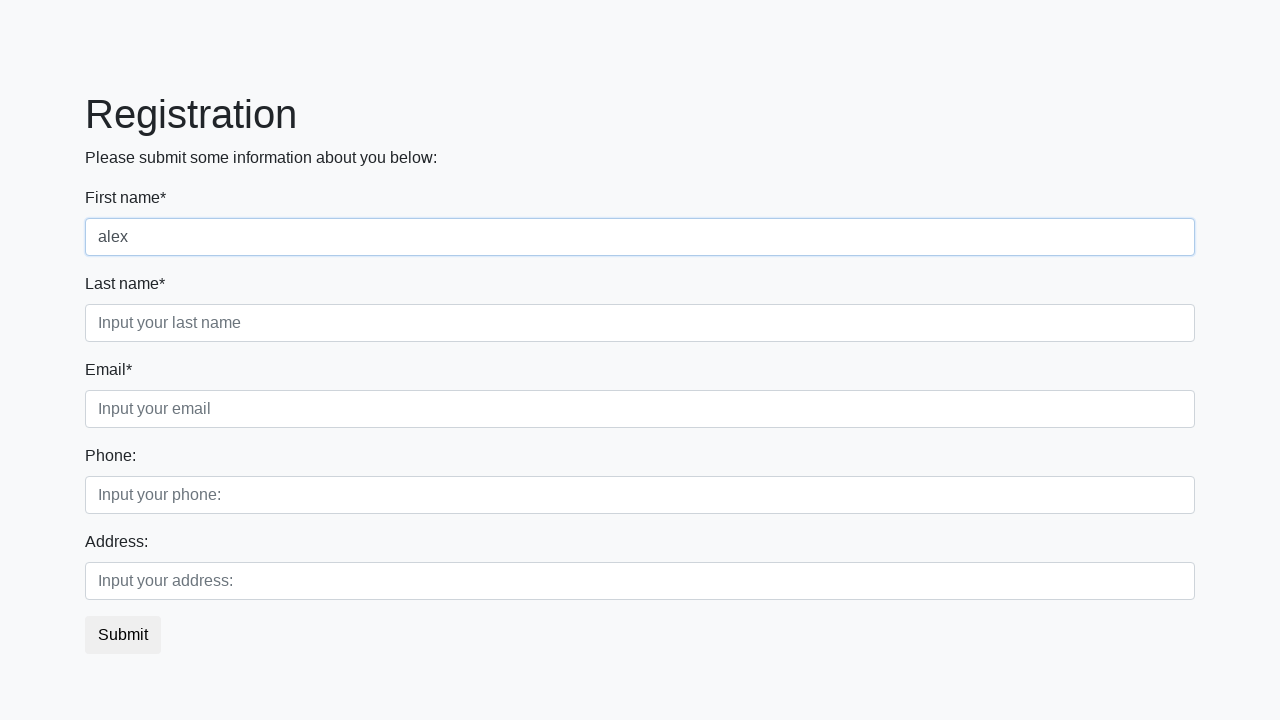

Filled last name field with 'yr' on input[placeholder='Input your last name']
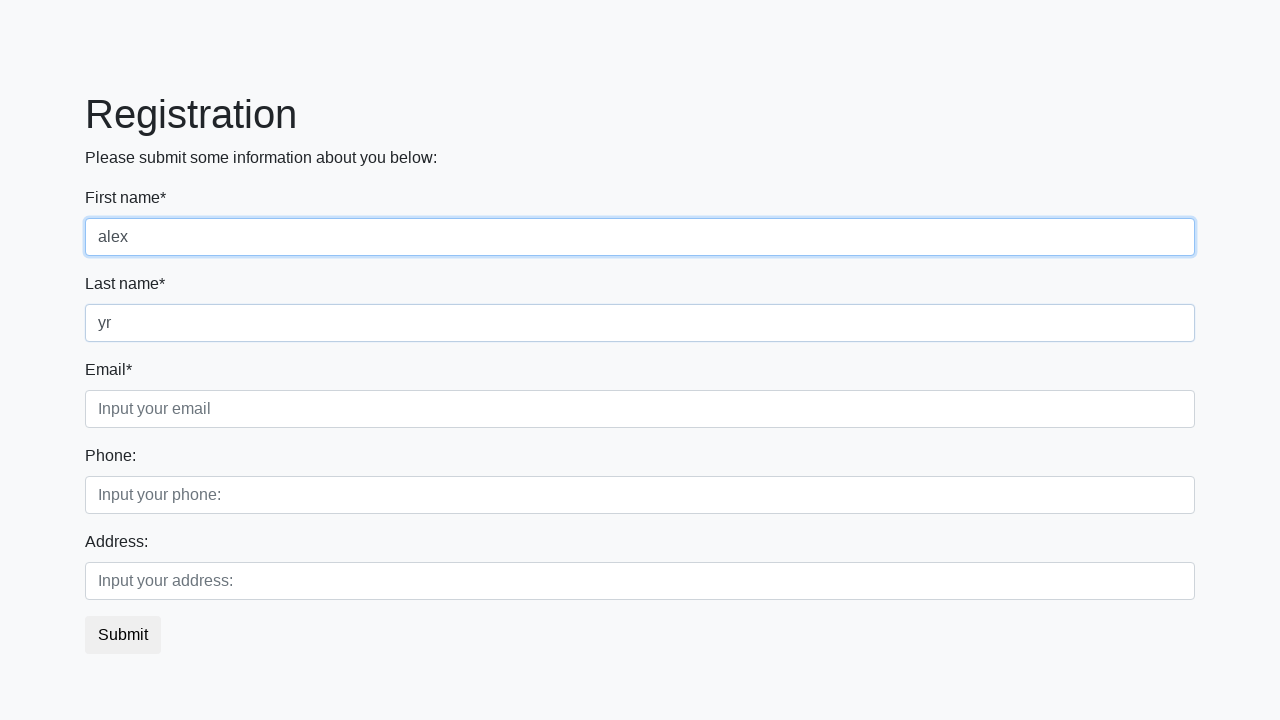

Filled email field with 'er@kk.ru' on input.form-control.third
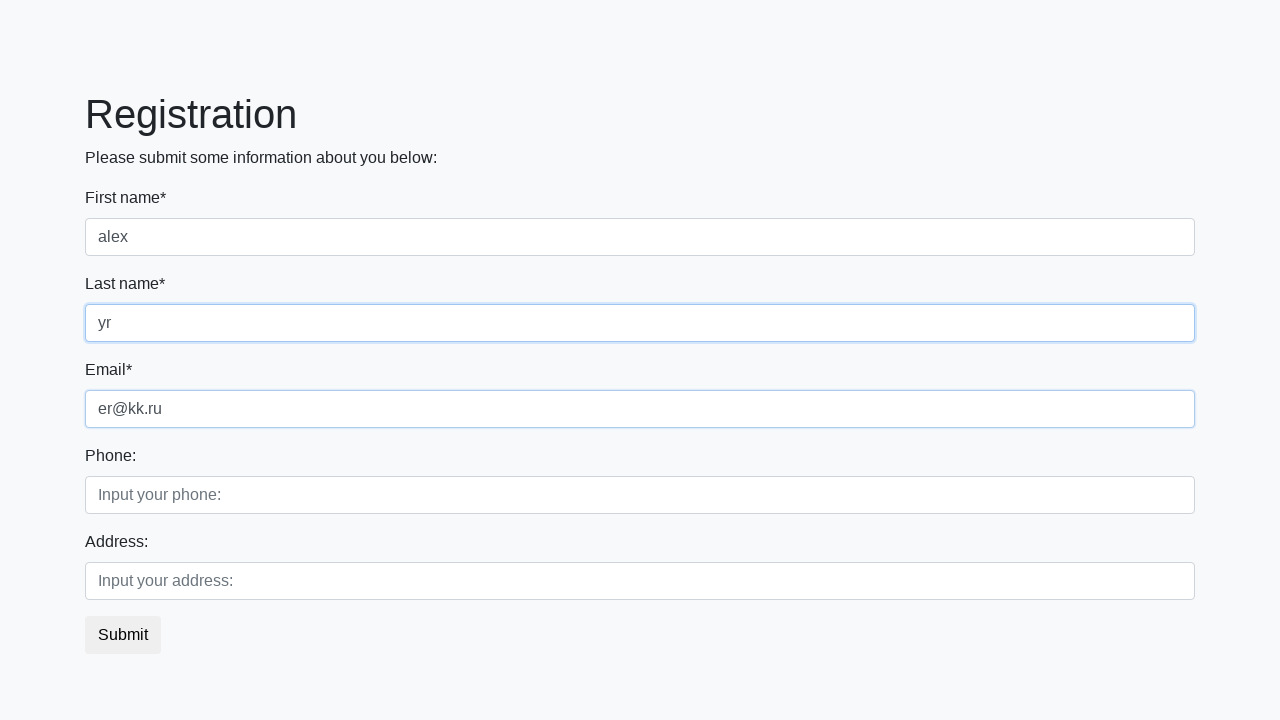

Clicked submit button to register at (123, 635) on button.btn
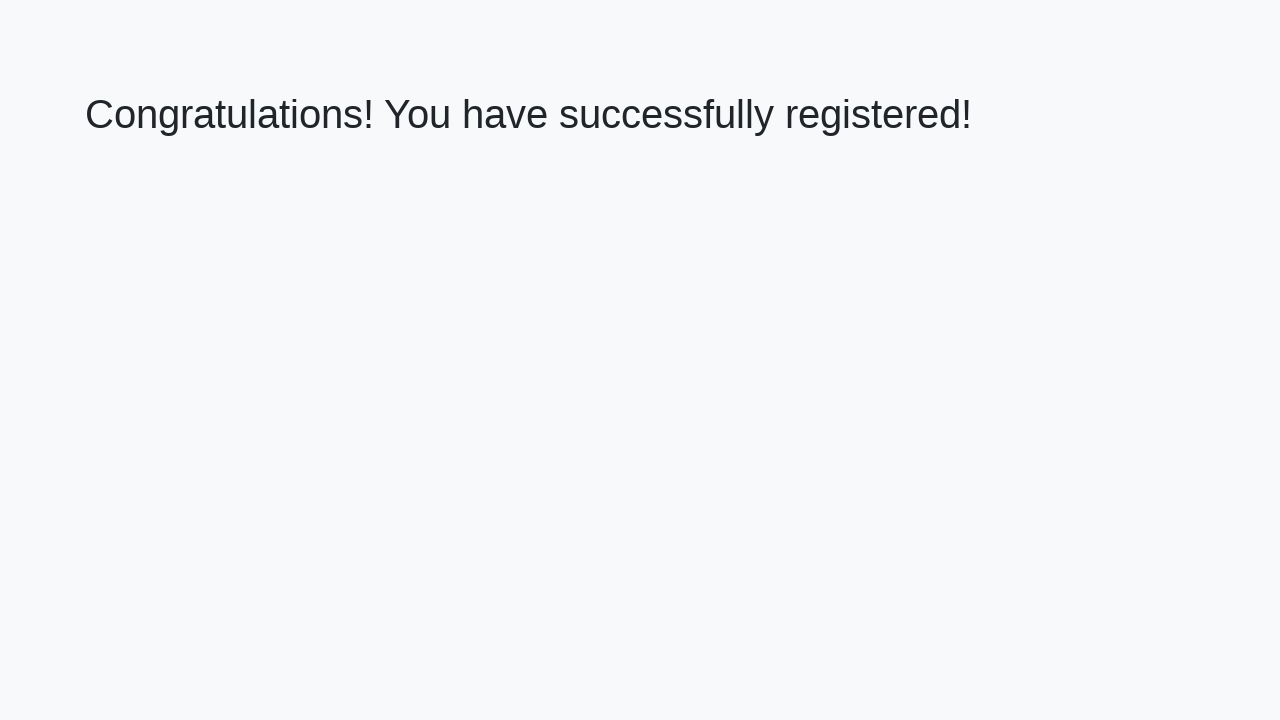

Success heading appeared on page
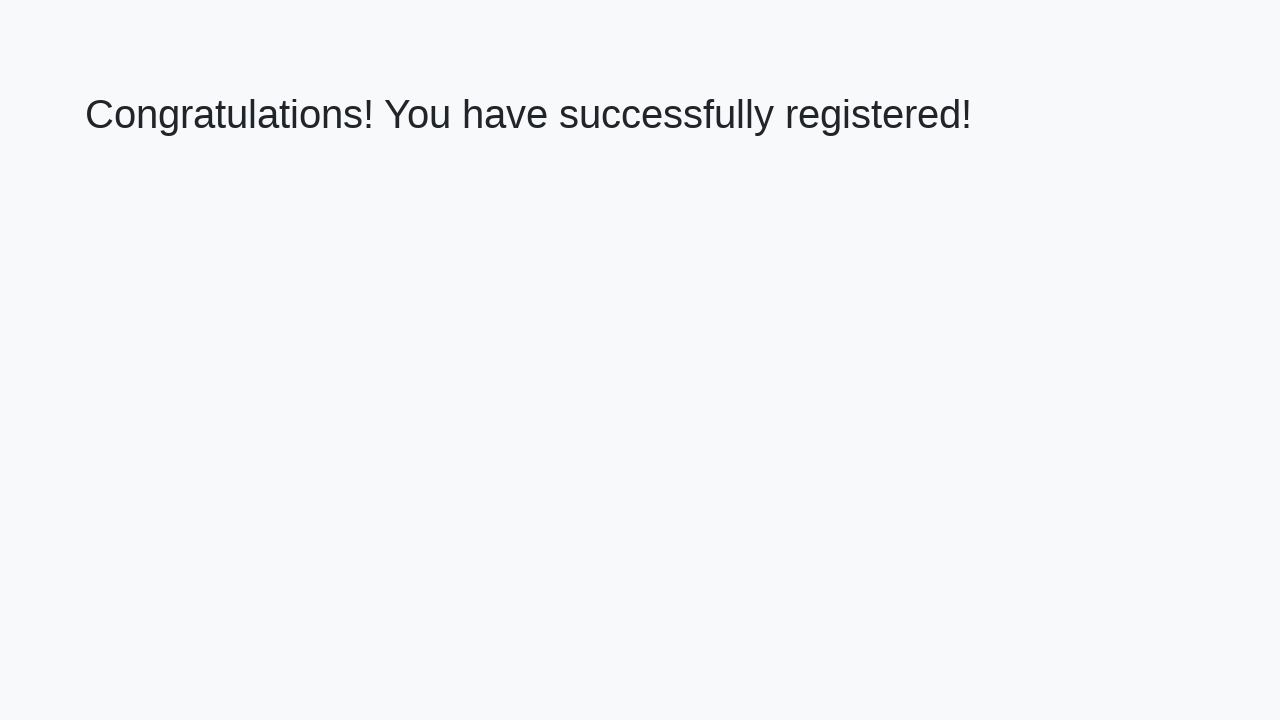

Verified success message: 'Congratulations! You have successfully registered!'
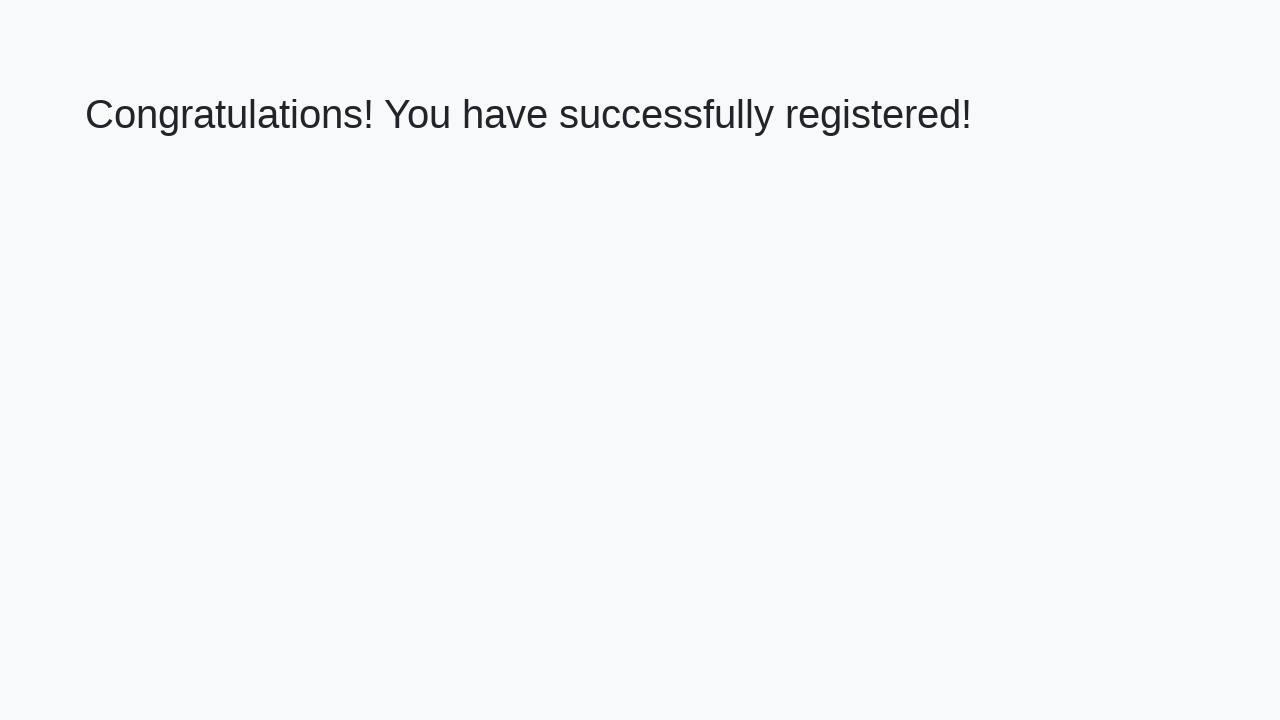

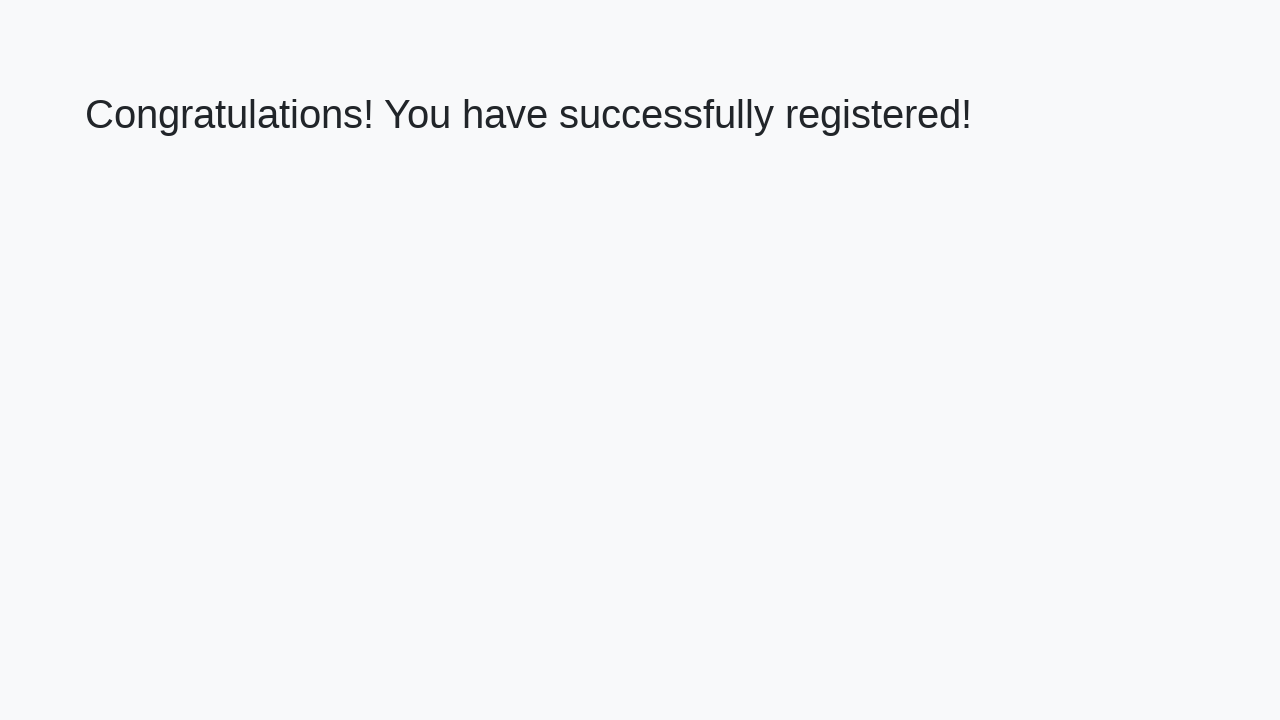